Tests the About Us link by opening the About Us modal with video and then closing it

Starting URL: https://www.demoblaze.com/index.html

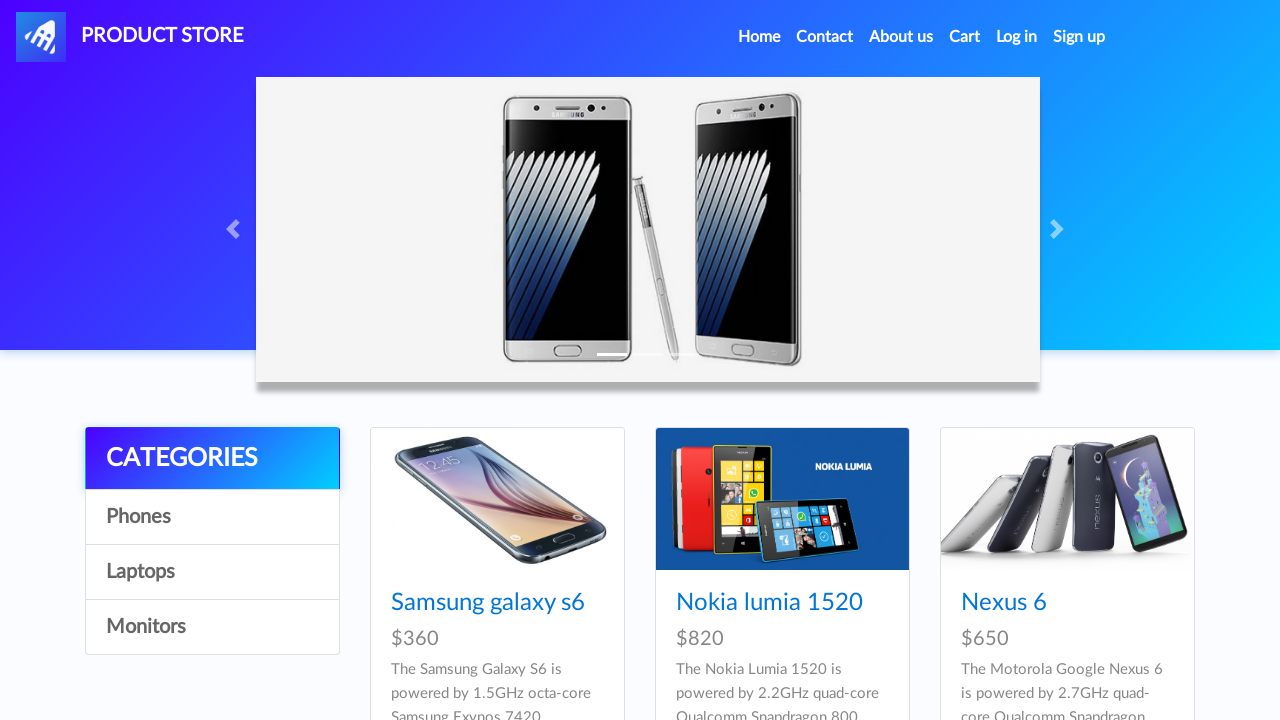

Clicked on the About Us link at (901, 37) on a:text('About us')
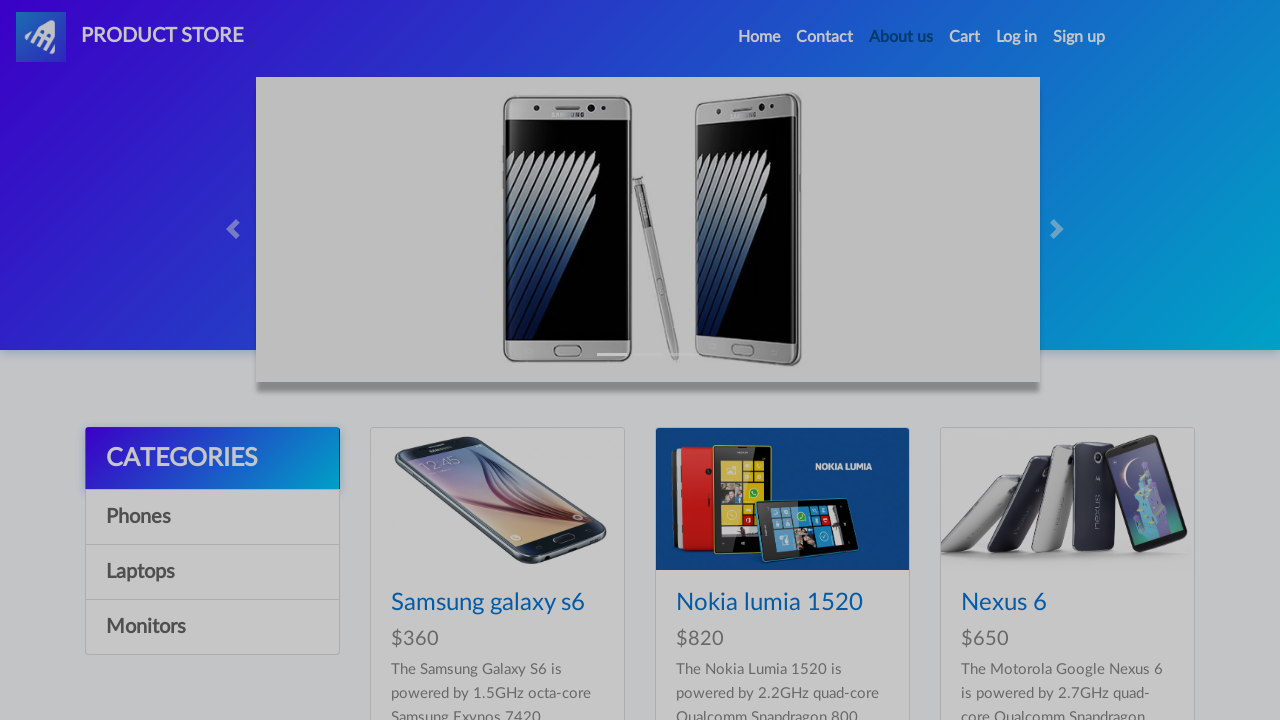

About Us modal with video appeared
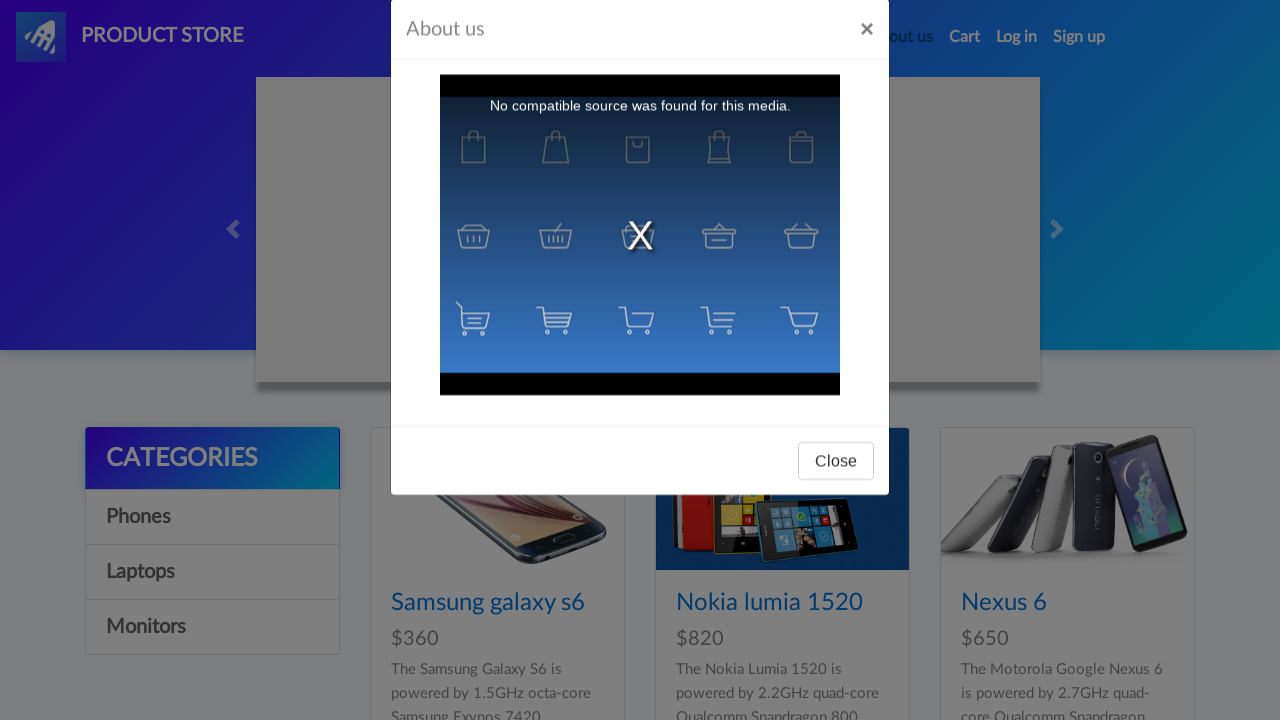

Closed the About Us modal at (836, 493) on #videoModal button:text('Close')
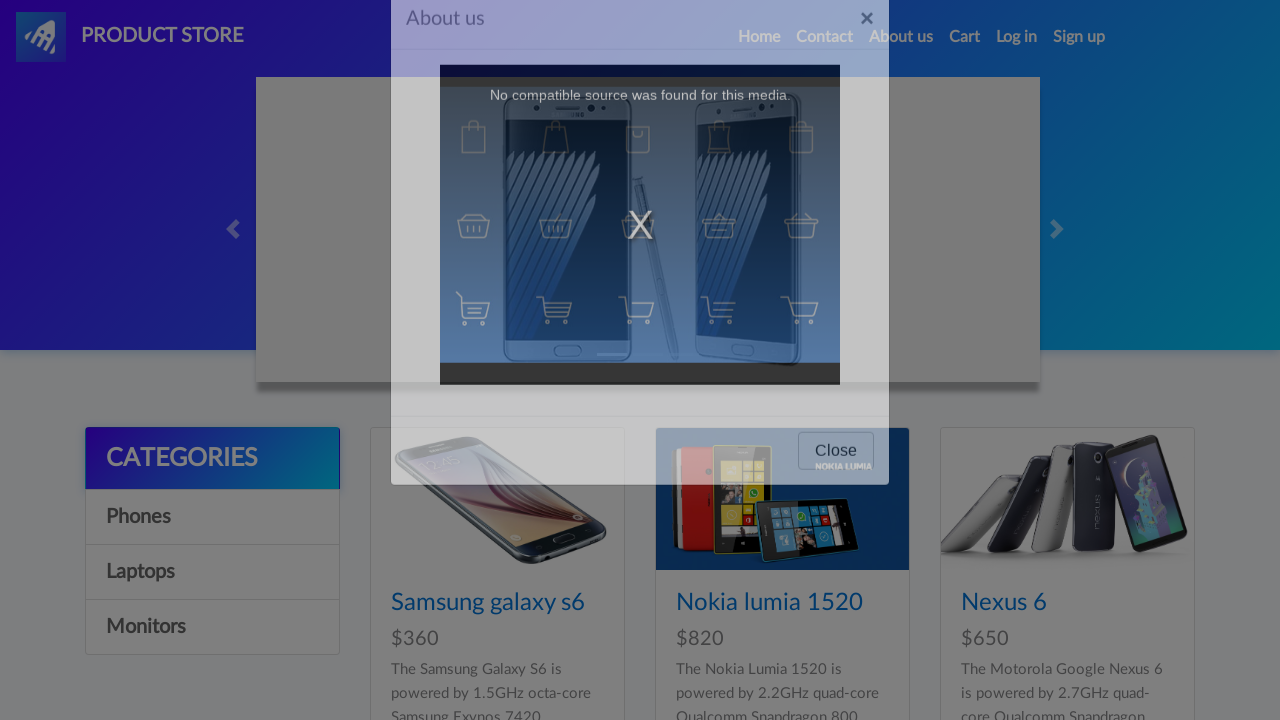

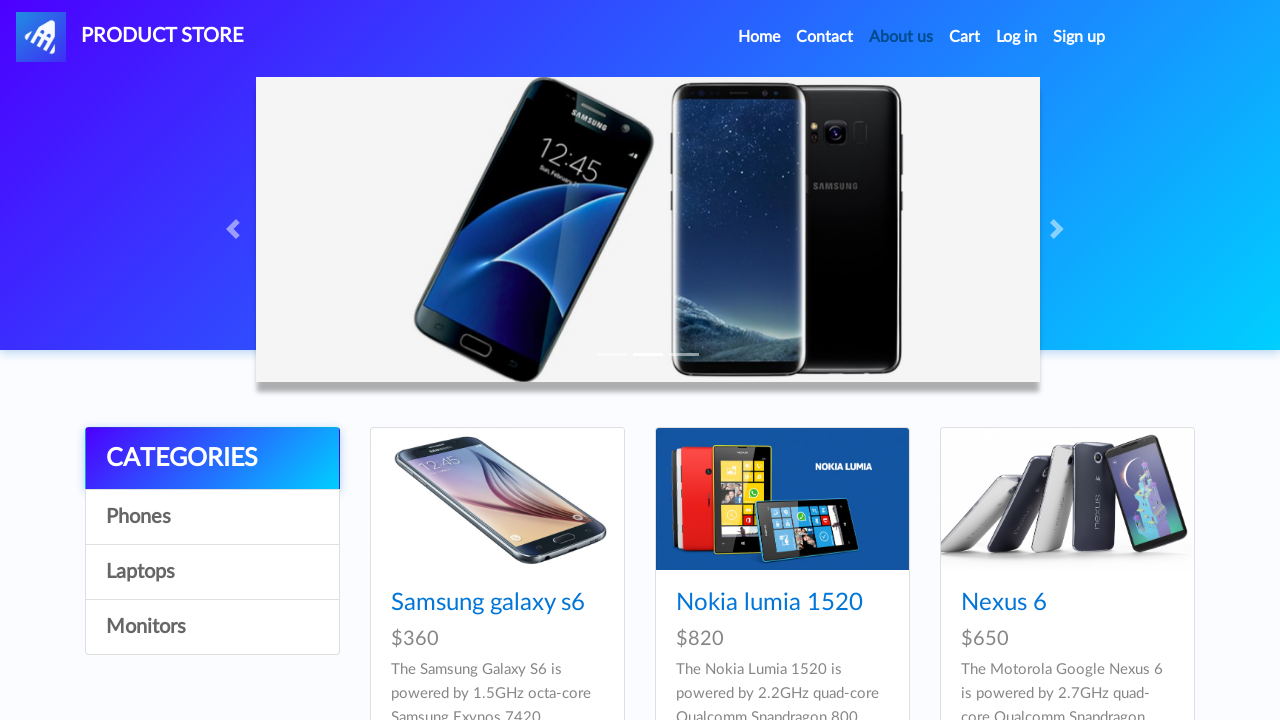